Tests a registration form by filling in first name, last name, and email fields, then submitting the form and verifying successful registration

Starting URL: http://suninjuly.github.io/registration1.html

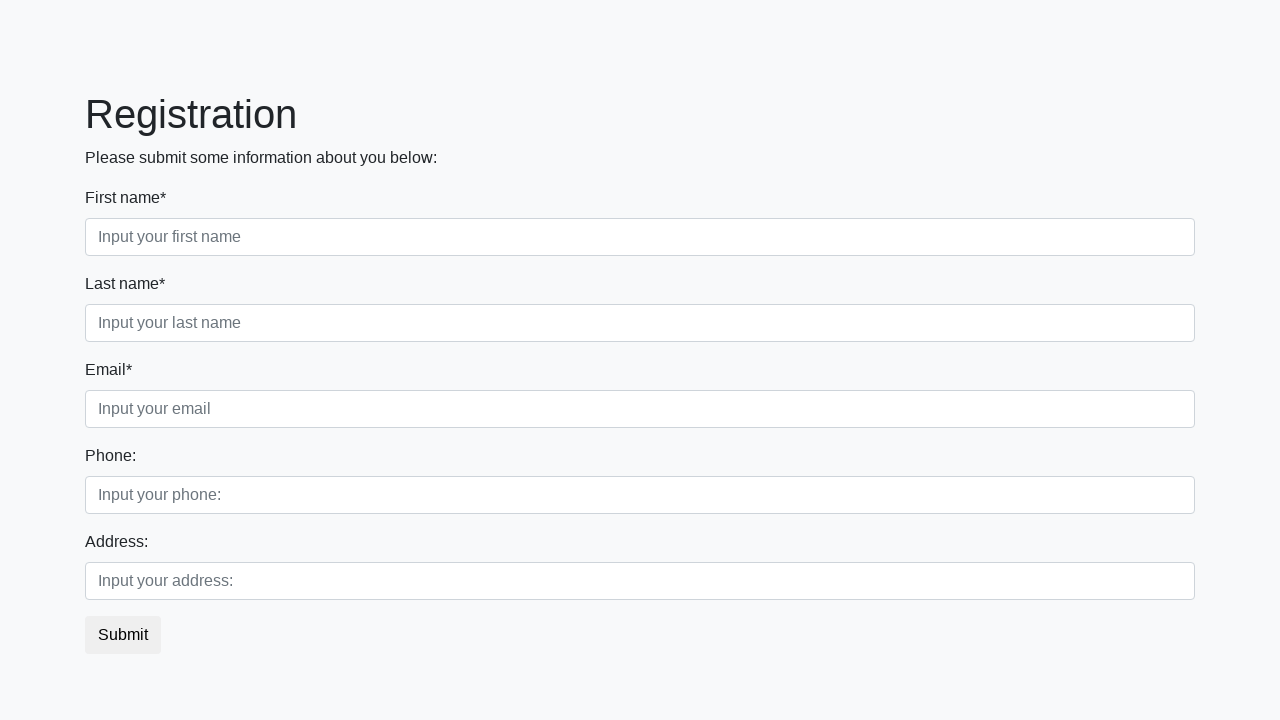

Filled first name field with 'Ivan' on //div[label[text()='First name*']]//input
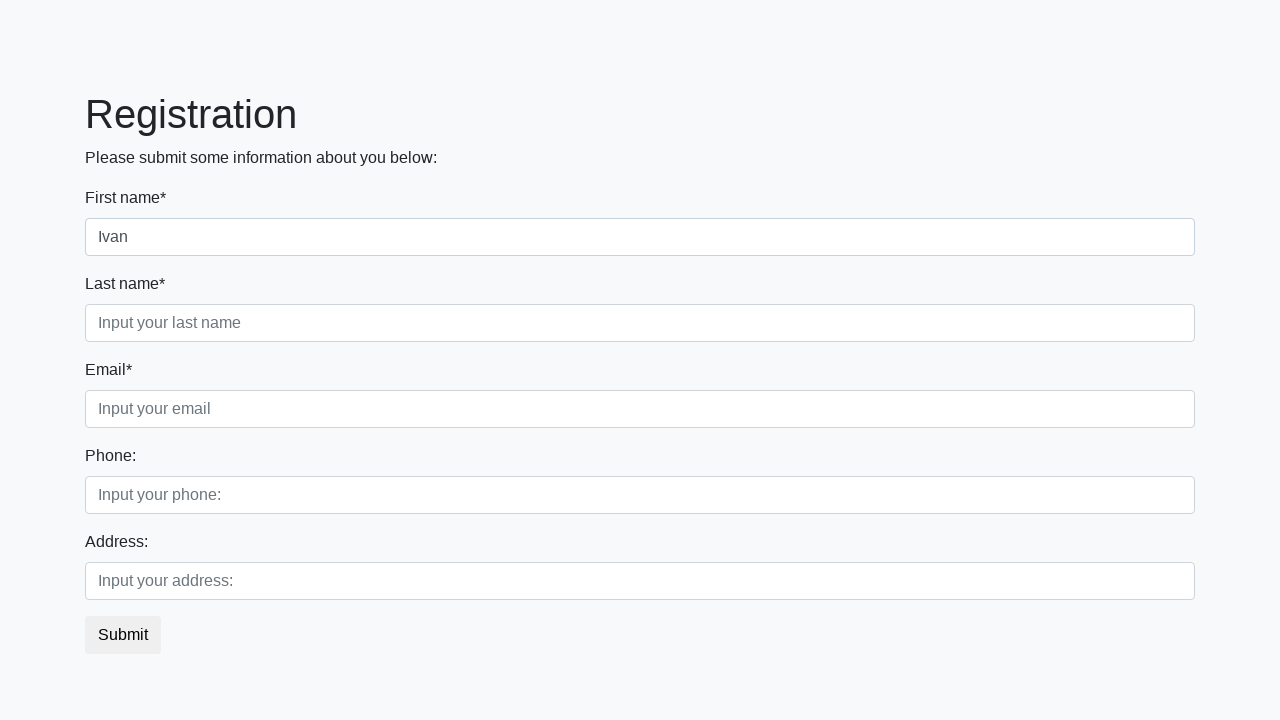

Filled last name field with 'Petrov' on //div[label[text()='Last name*']]//input
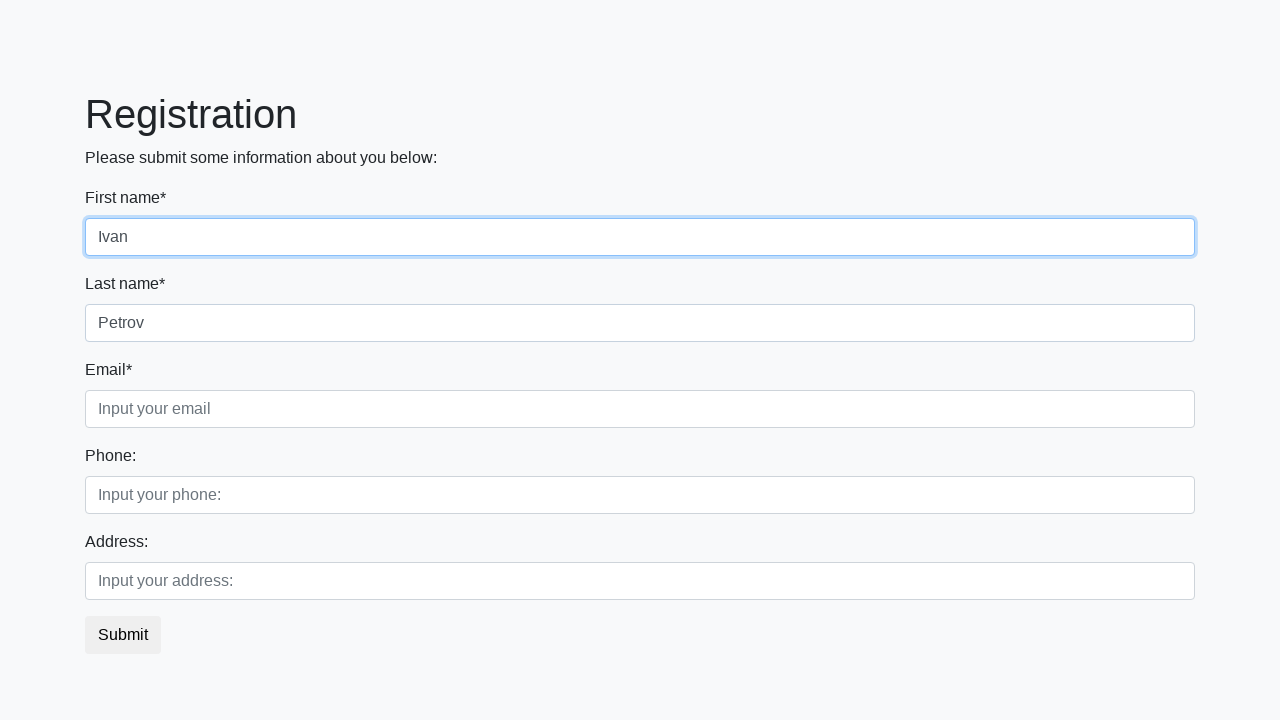

Filled email field with 'test@test.com' on //div[label[text()='Email*']]//input
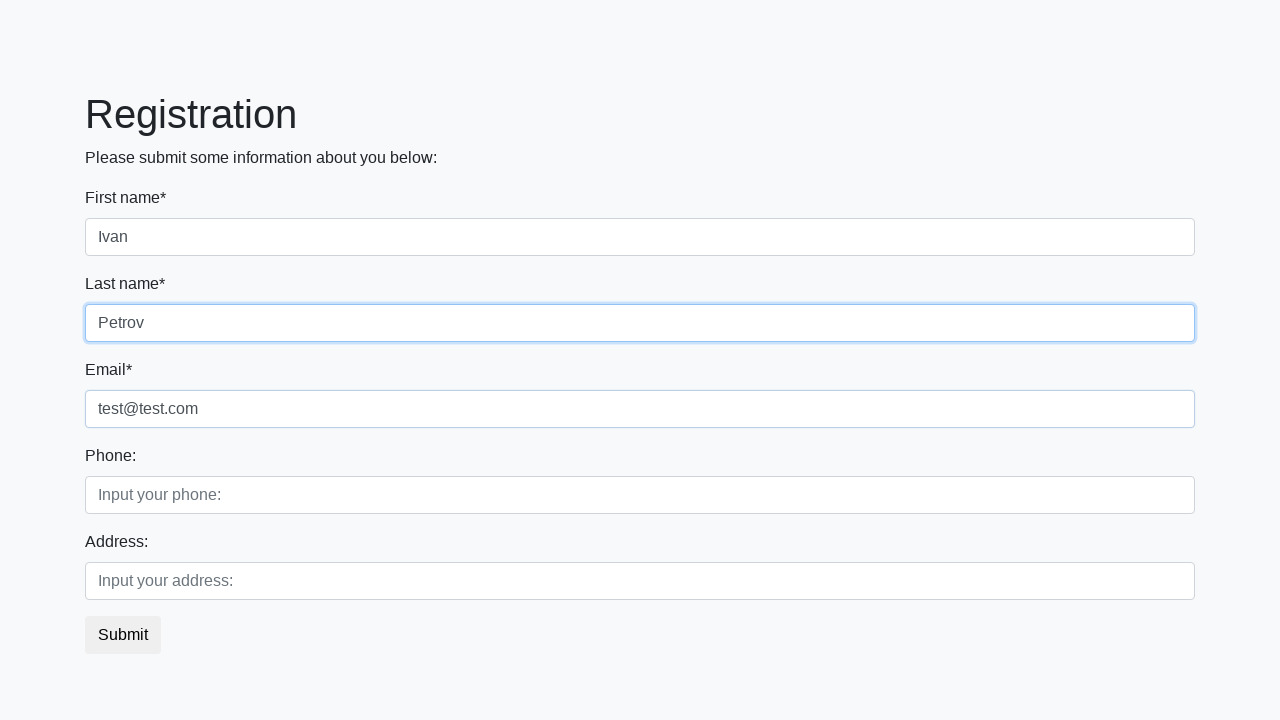

Clicked submit button to register at (123, 635) on button.btn
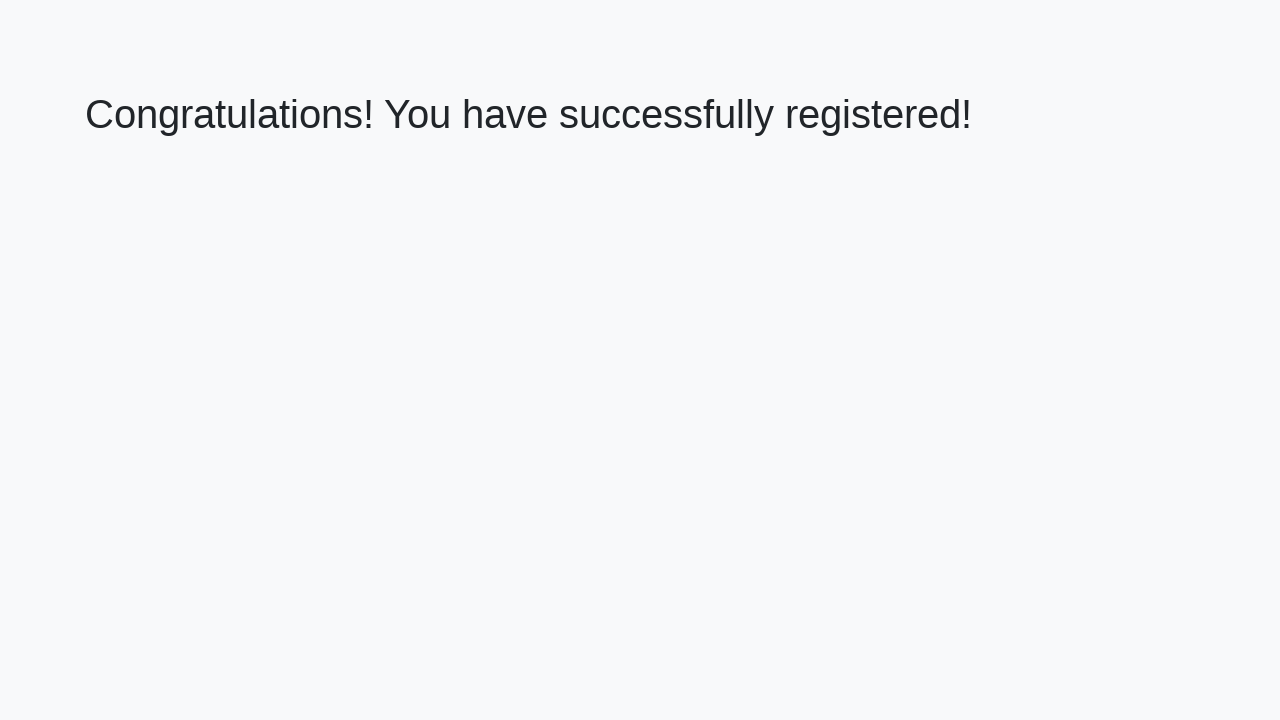

Success message appeared on page
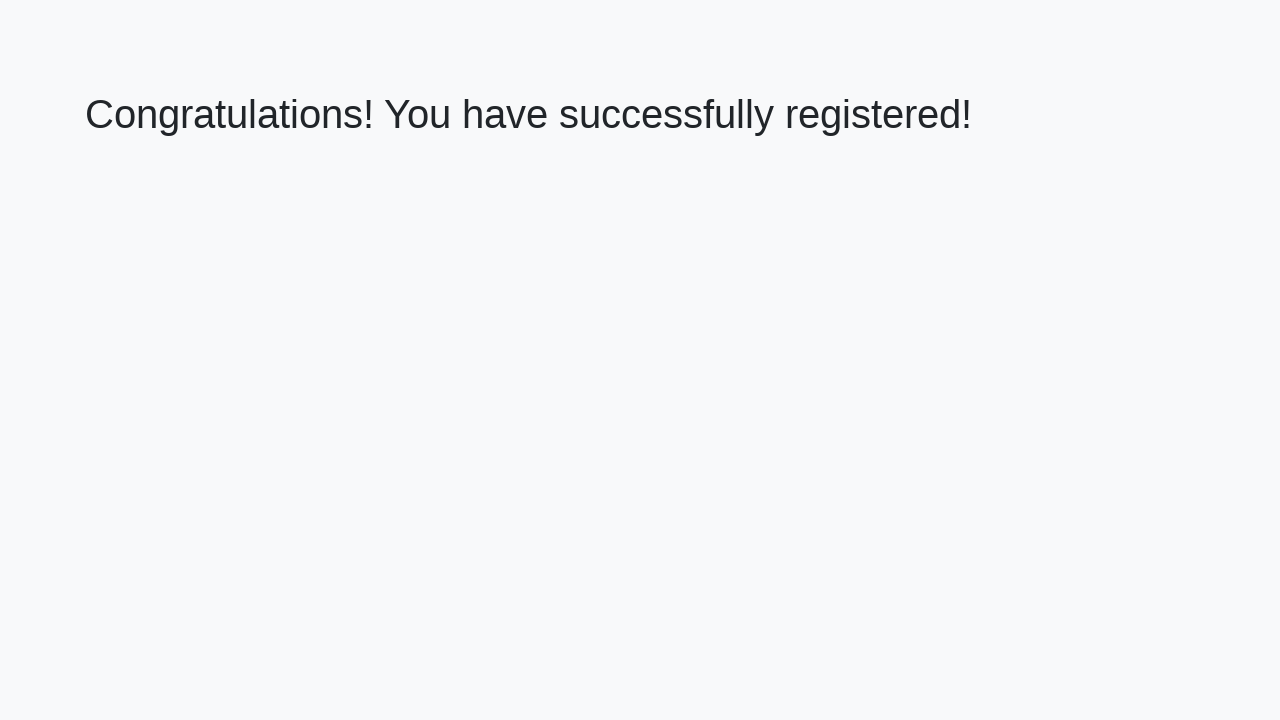

Retrieved success message text
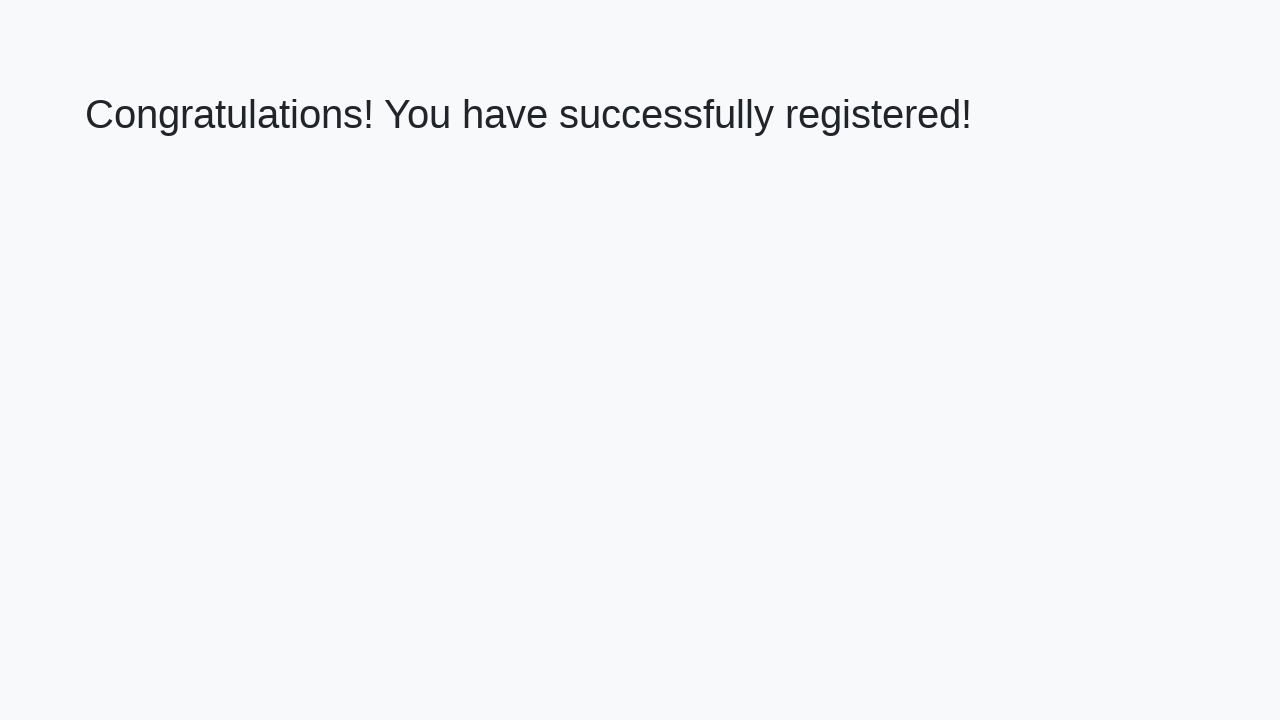

Verified successful registration message
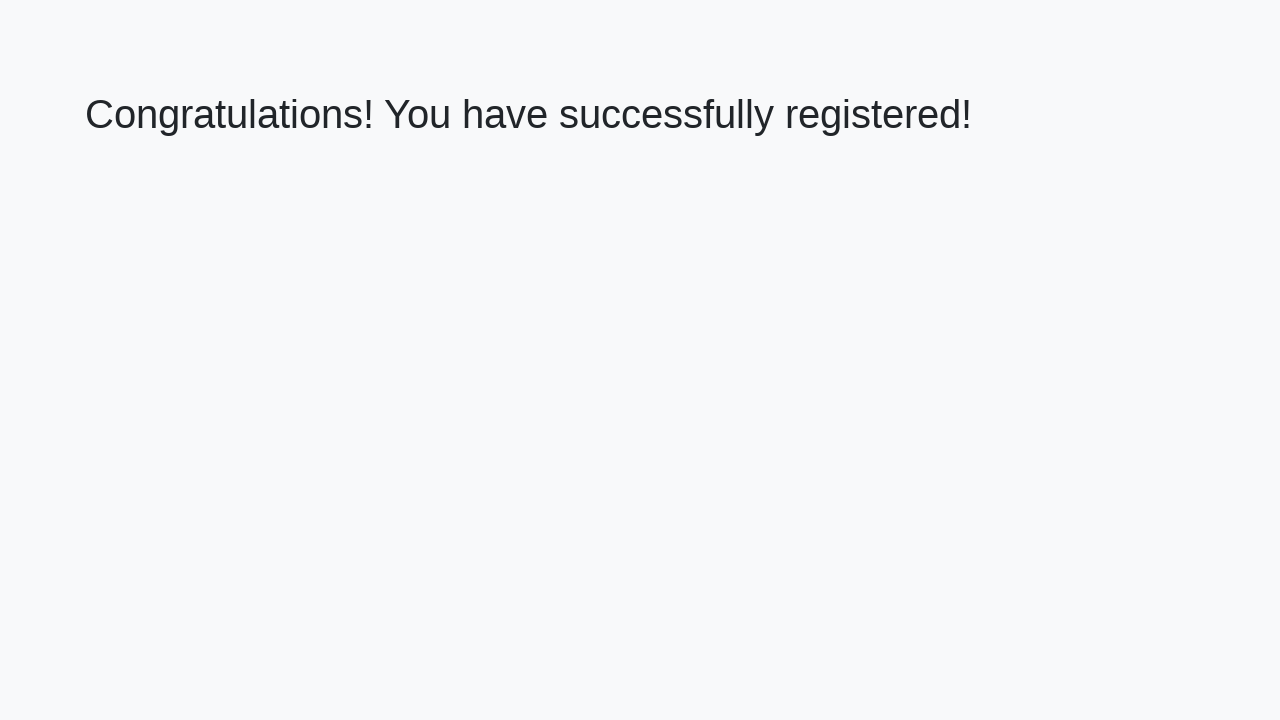

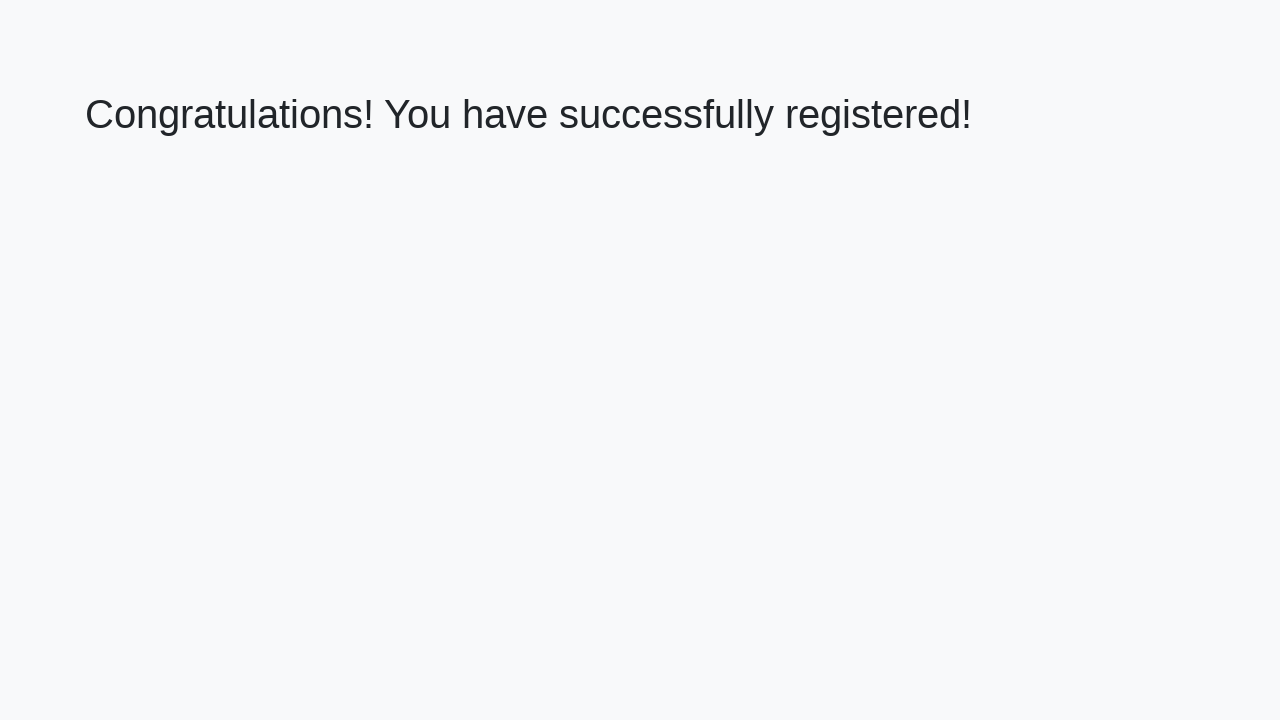